Tests that todo data persists after page reload

Starting URL: https://demo.playwright.dev/todomvc

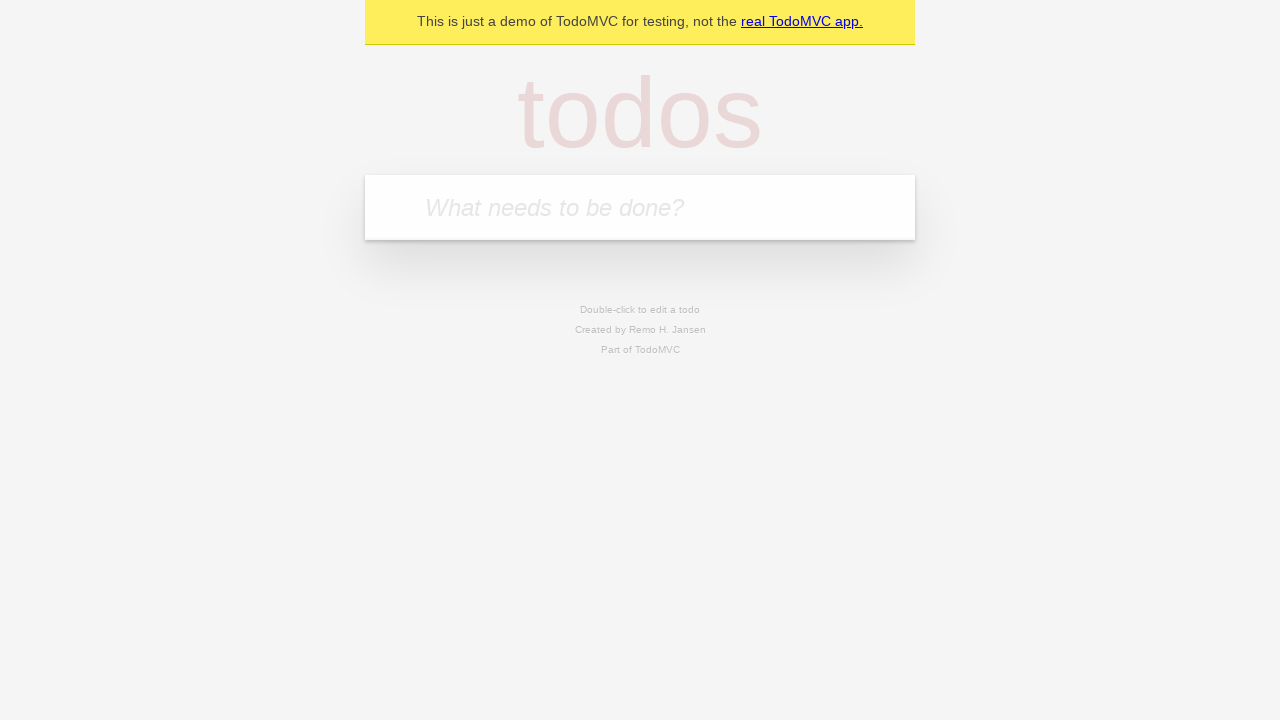

Filled new todo input with 'buy some cheese' on .new-todo
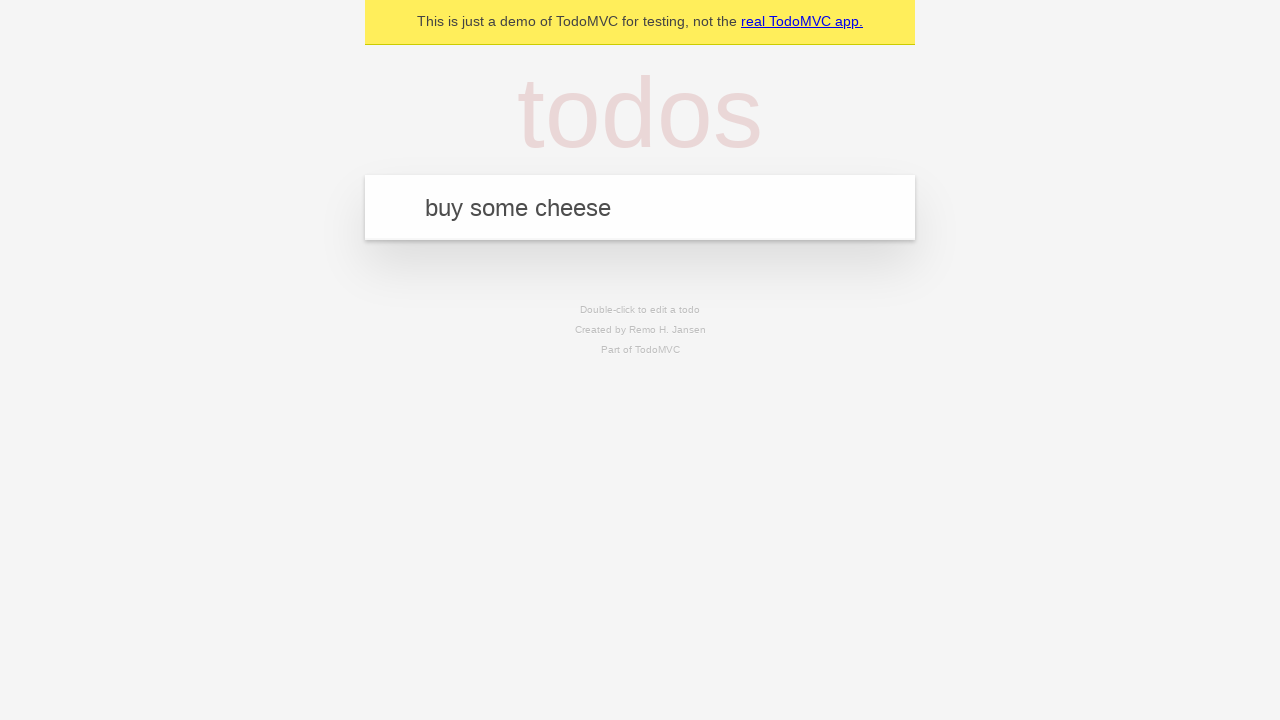

Pressed Enter to create first todo item on .new-todo
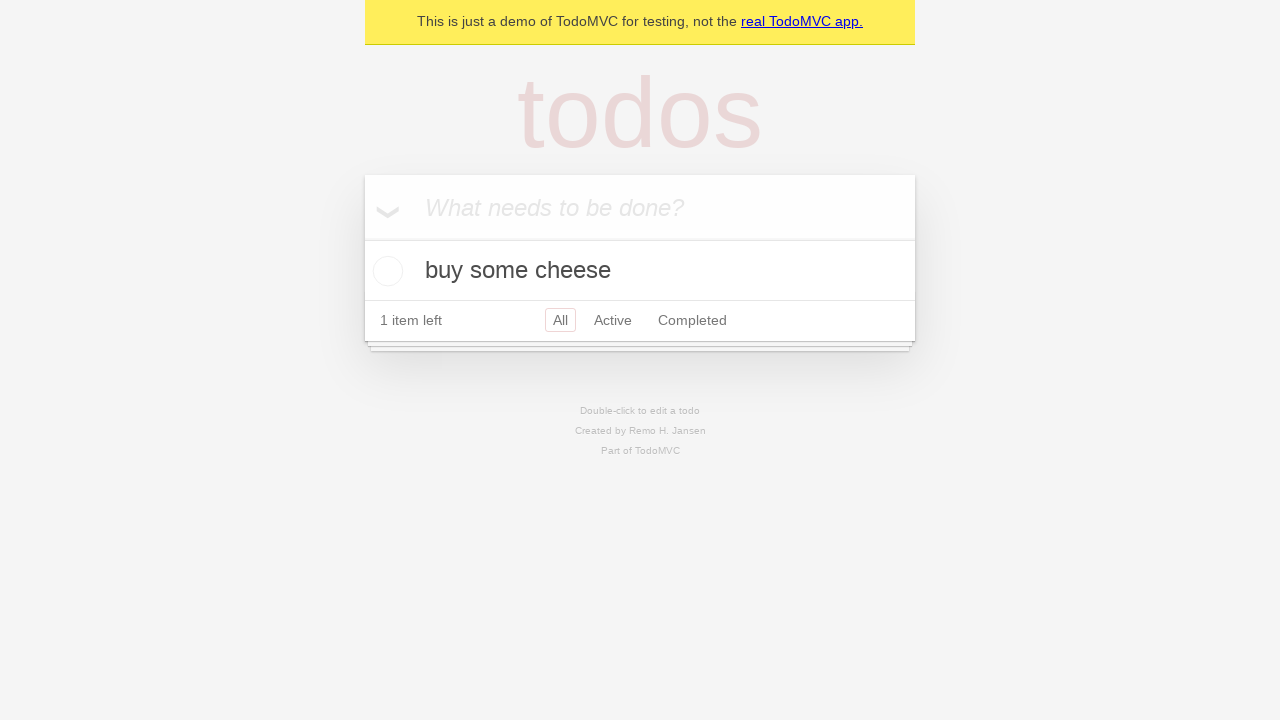

Filled new todo input with 'feed the cat' on .new-todo
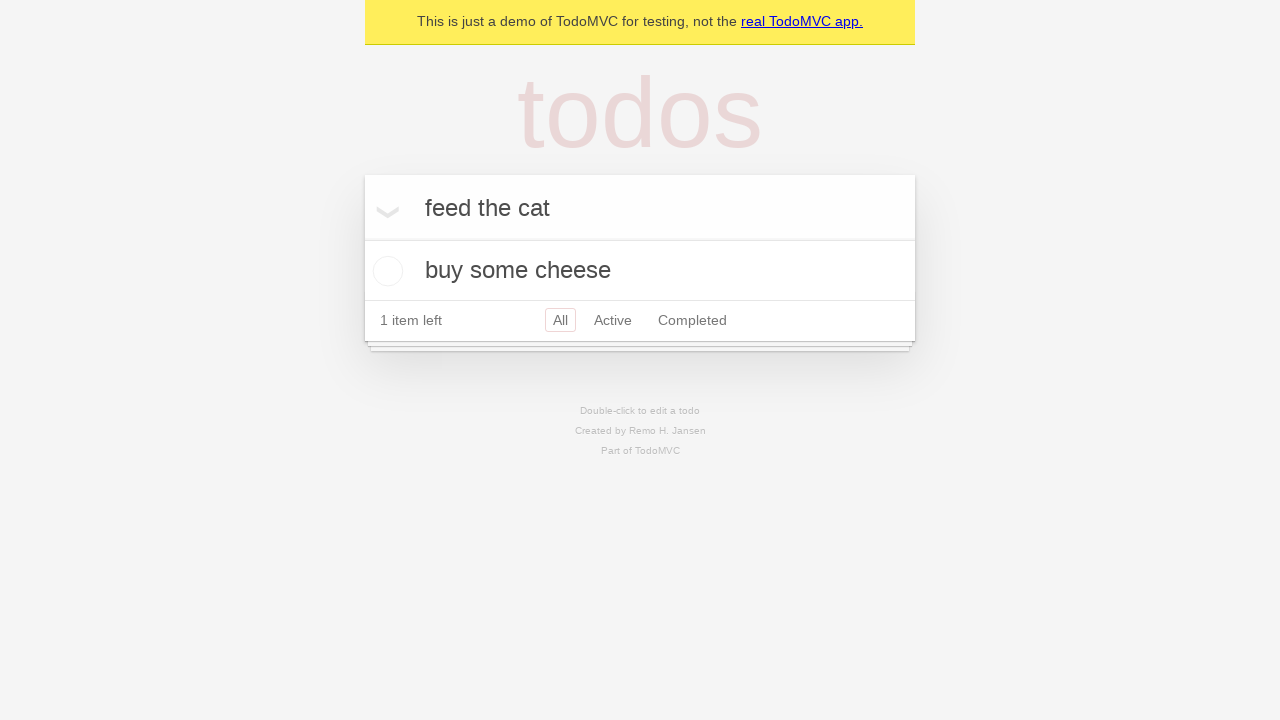

Pressed Enter to create second todo item on .new-todo
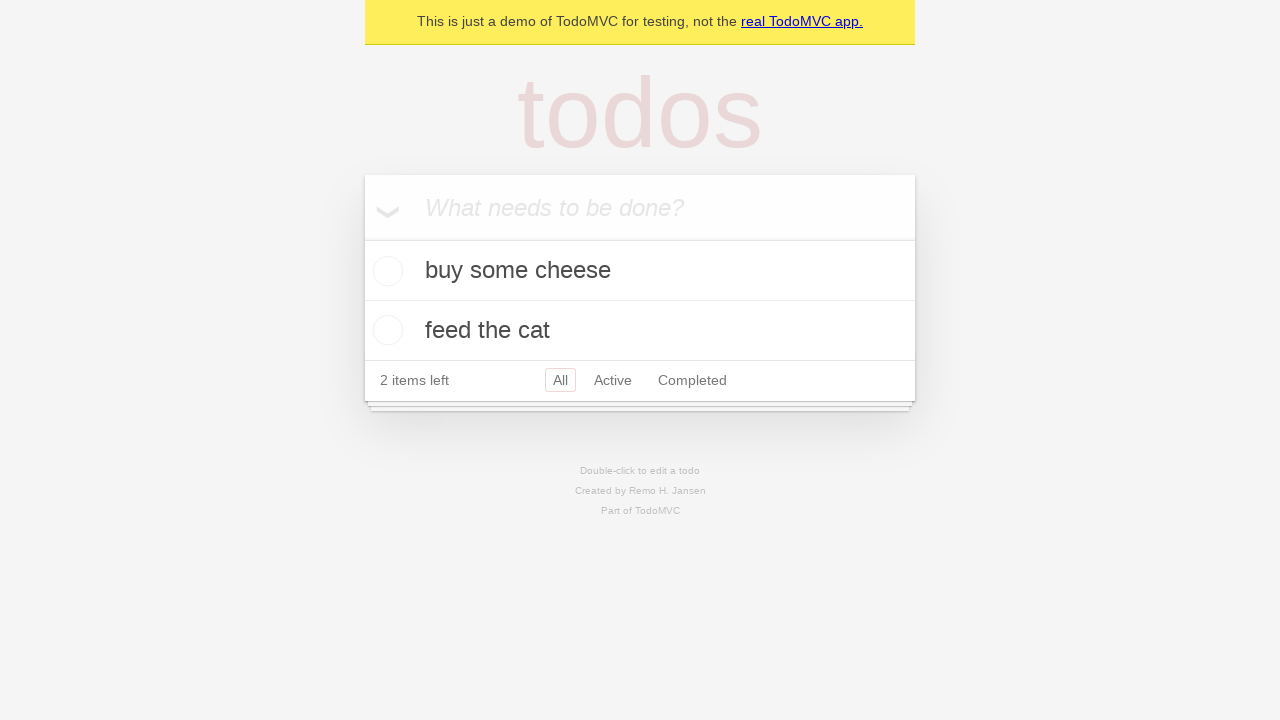

Marked first todo item as completed at (385, 271) on .todo-list li >> nth=0 >> .toggle
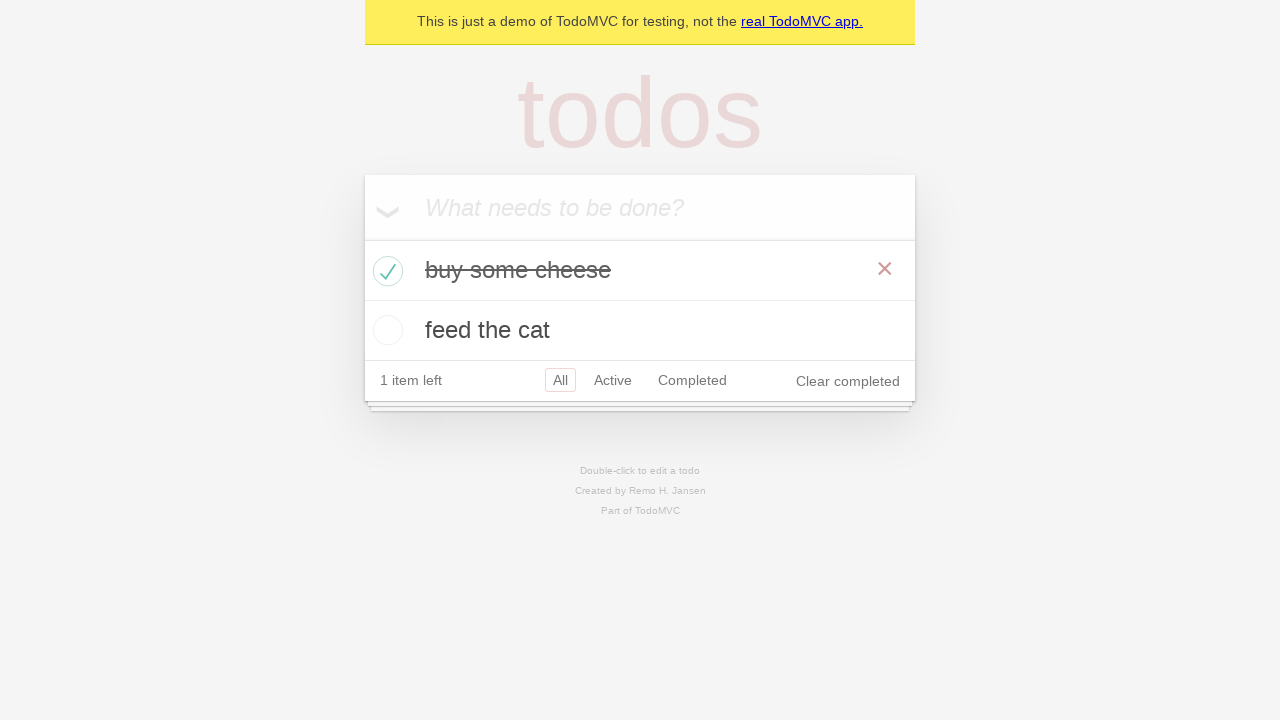

Reloaded the page to test data persistence
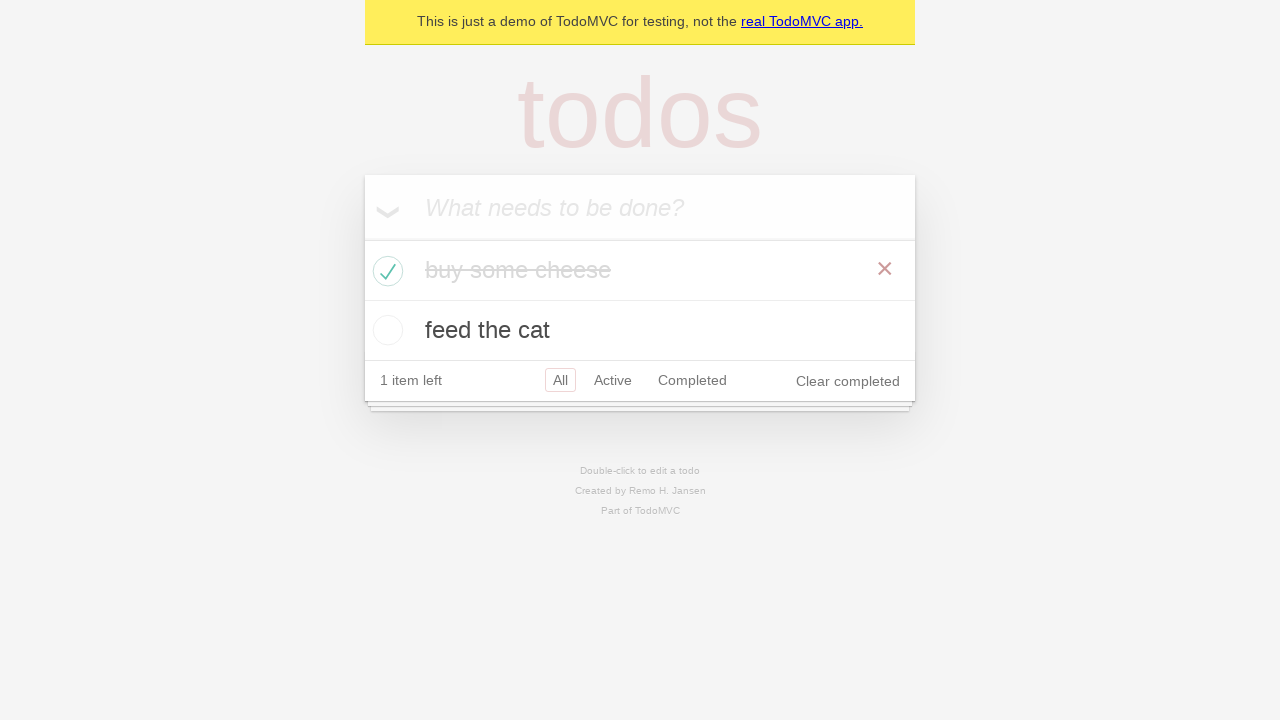

Todo items loaded after page reload
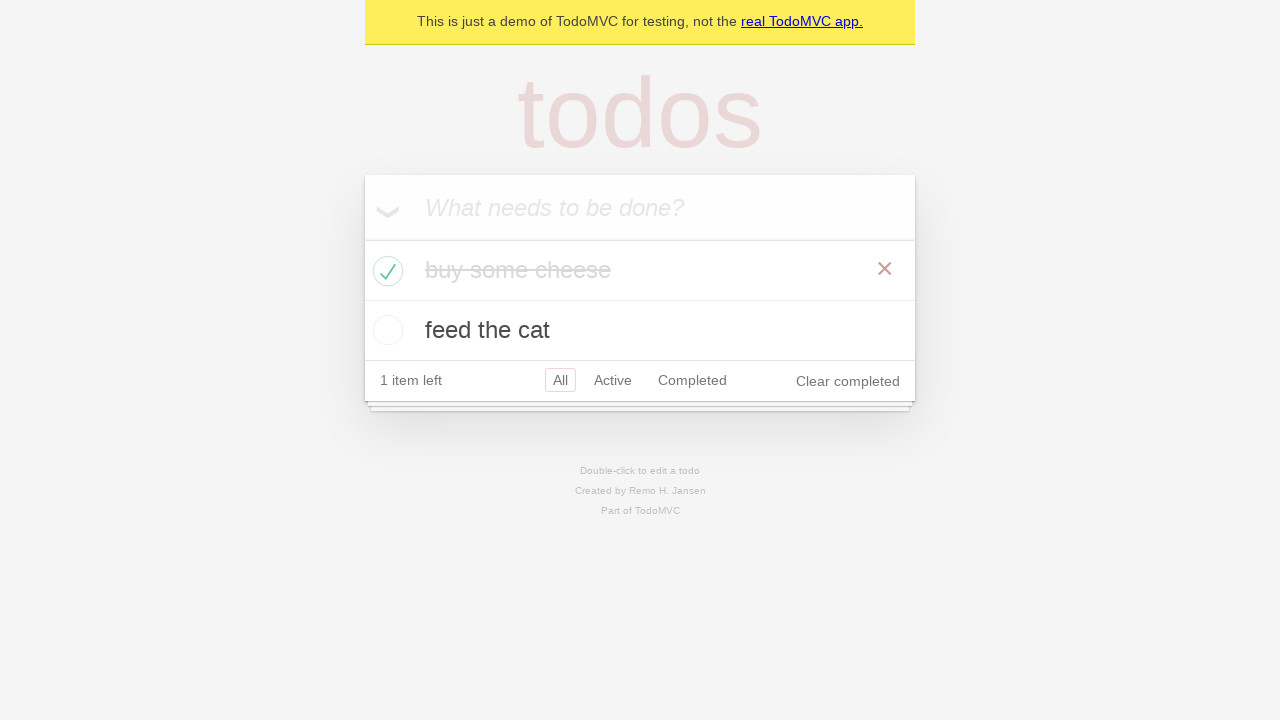

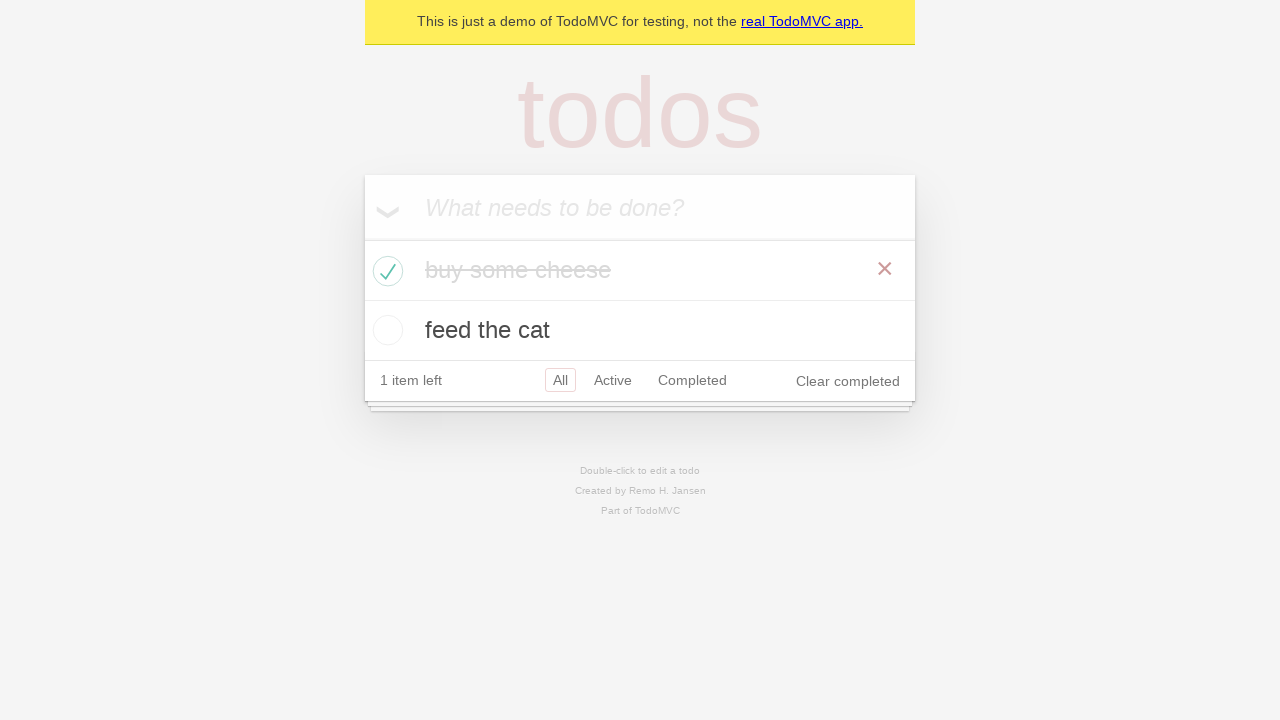